Tests adding specific vegetables (Cucumber, Brocolli, Beetroot) to a shopping cart on an e-commerce practice site by iterating through products and clicking "ADD TO CART" for matching items

Starting URL: https://rahulshettyacademy.com/seleniumPractise/

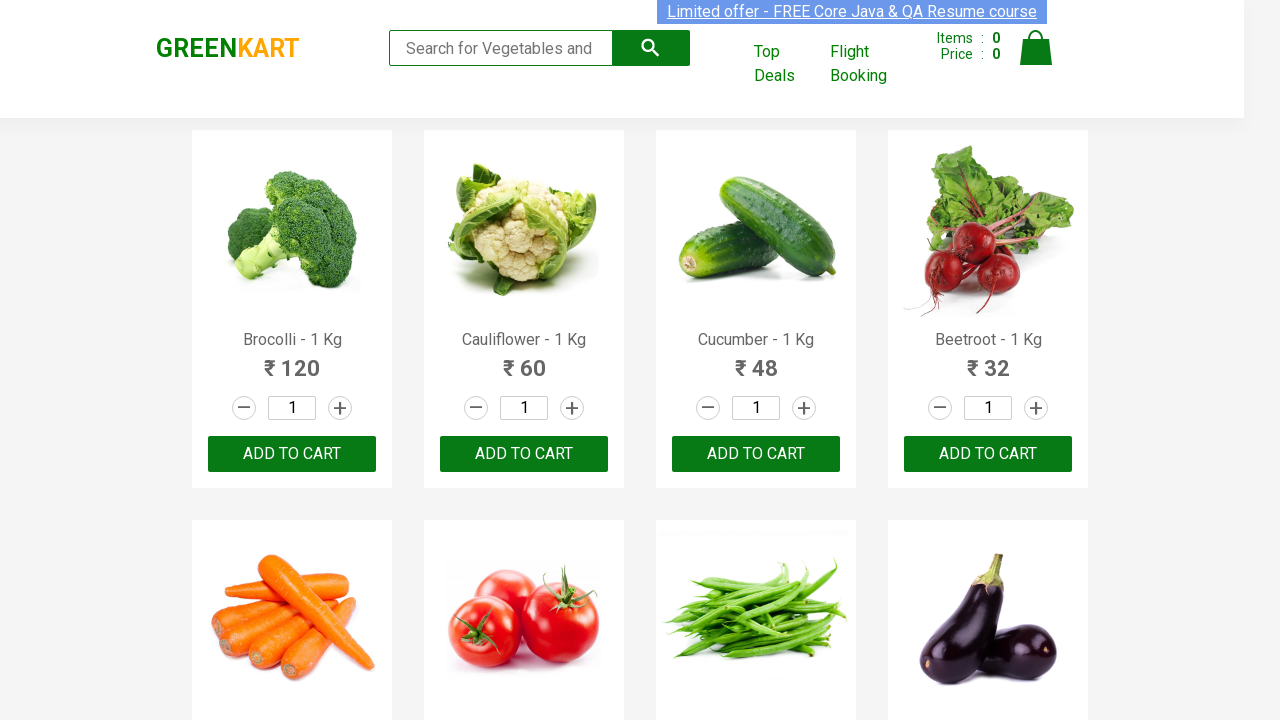

Waited for product names to load on the page
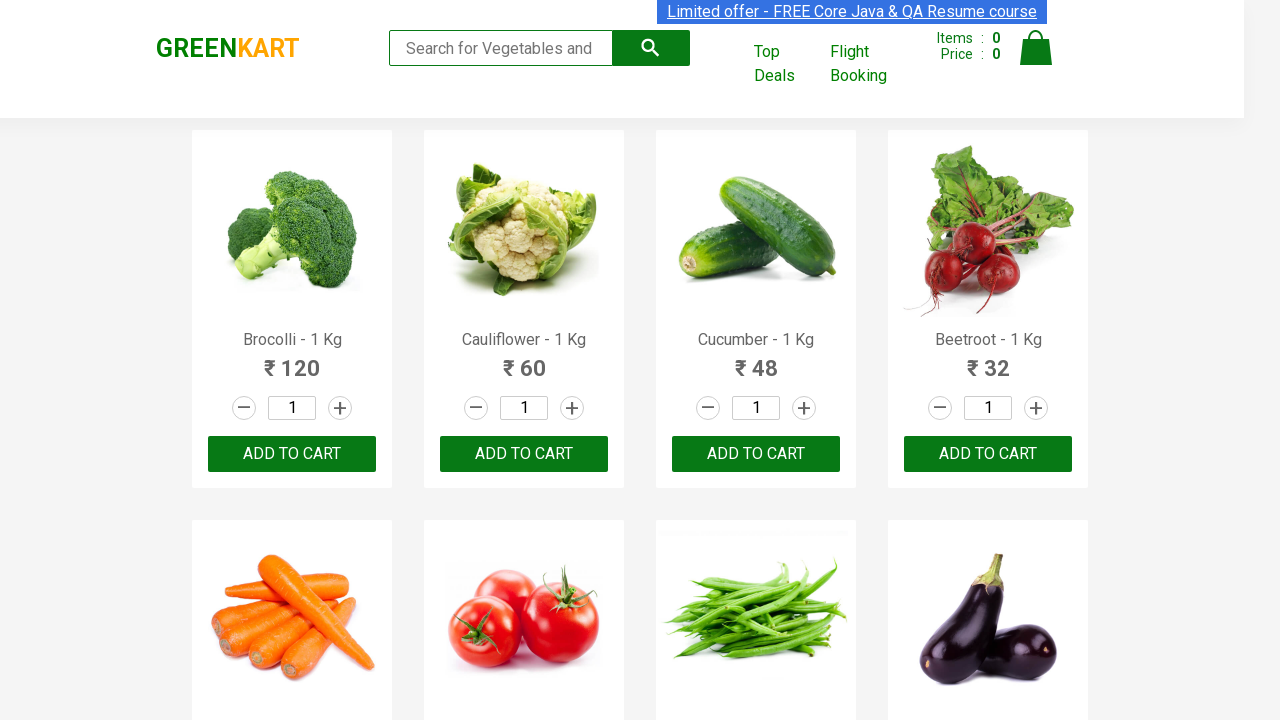

Defined list of vegetables to add to cart: Cucumber, Brocolli, Beetroot
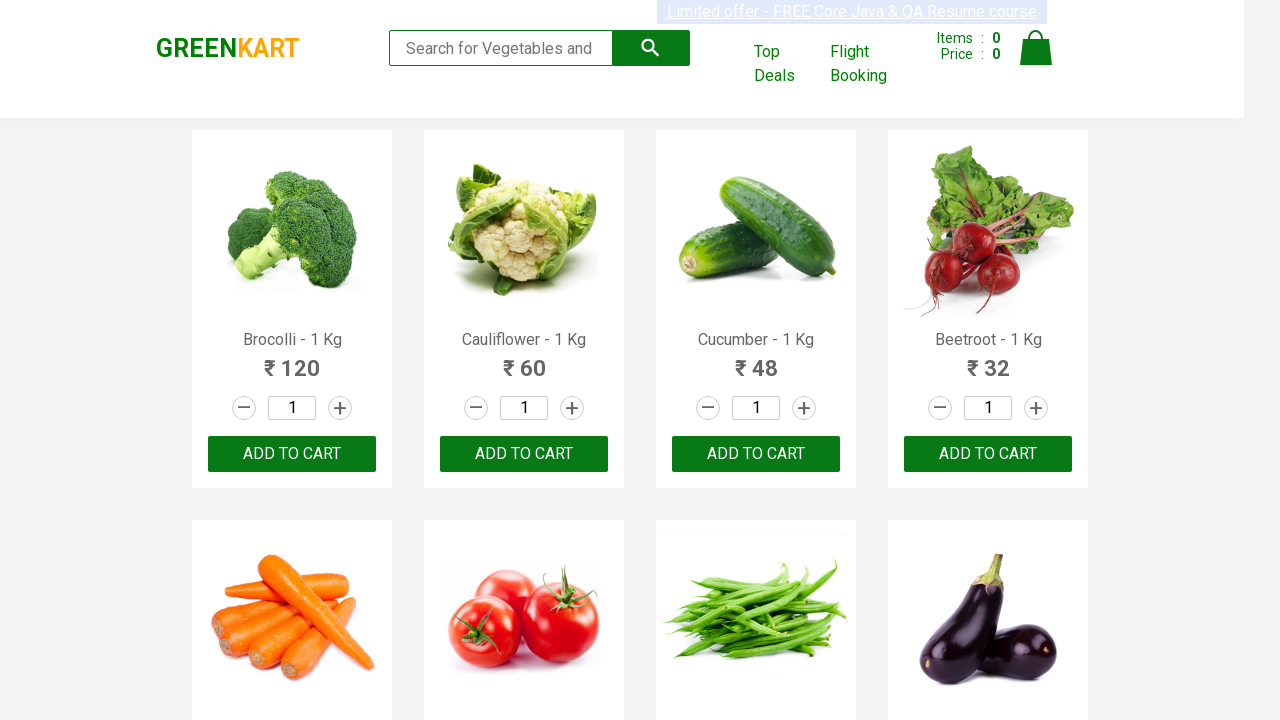

Retrieved all product name elements from the page
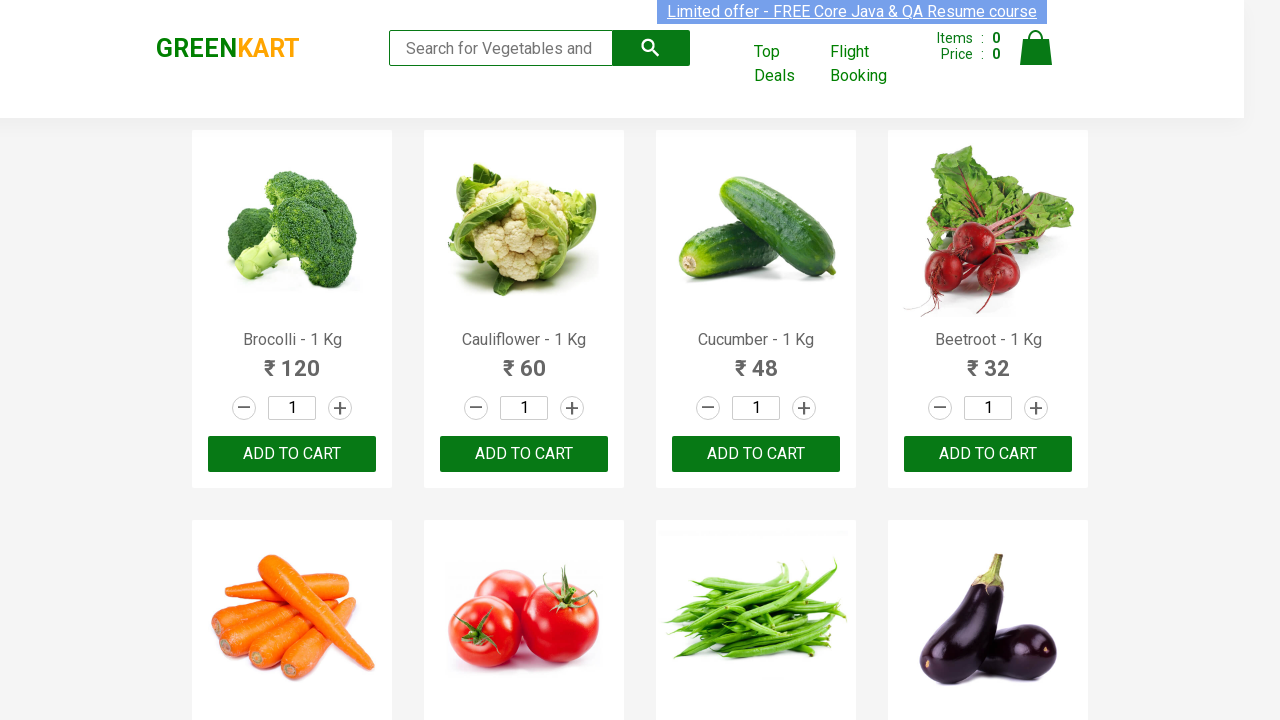

Extracted product name: Brocolli
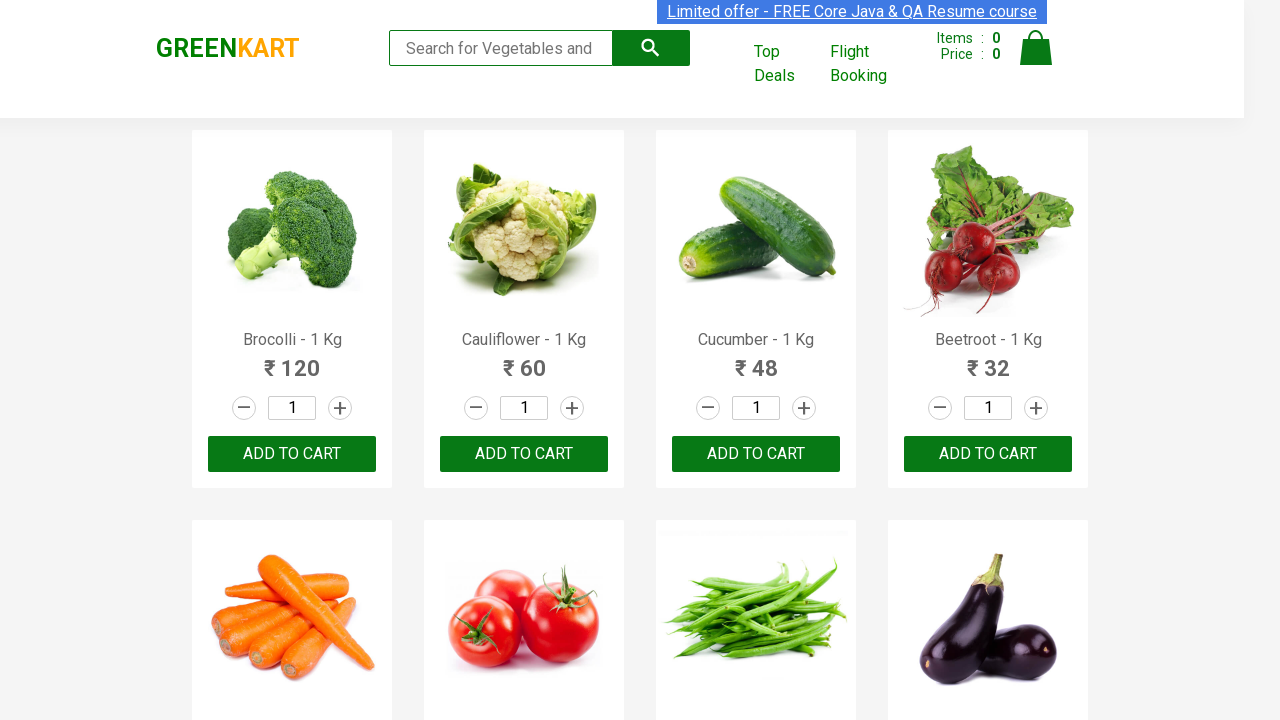

Clicked ADD TO CART button for Brocolli at (292, 454) on xpath=//button[text()='ADD TO CART'] >> nth=0
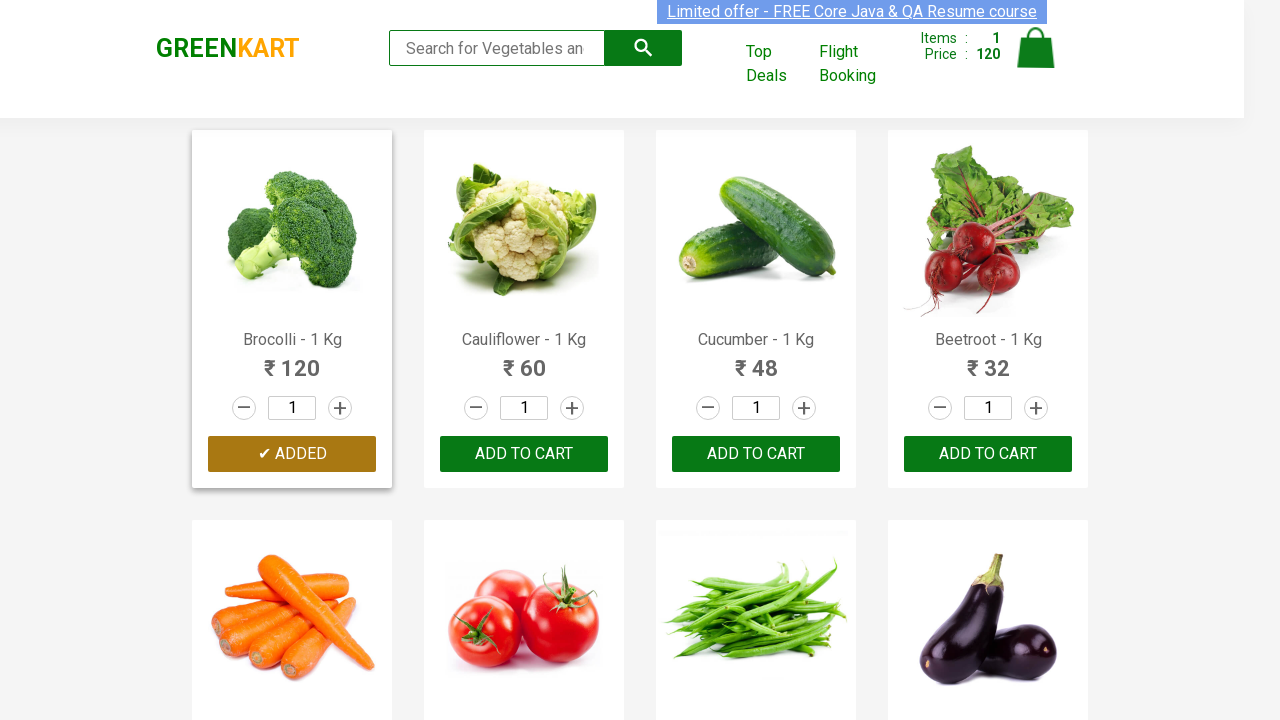

Extracted product name: Cauliflower
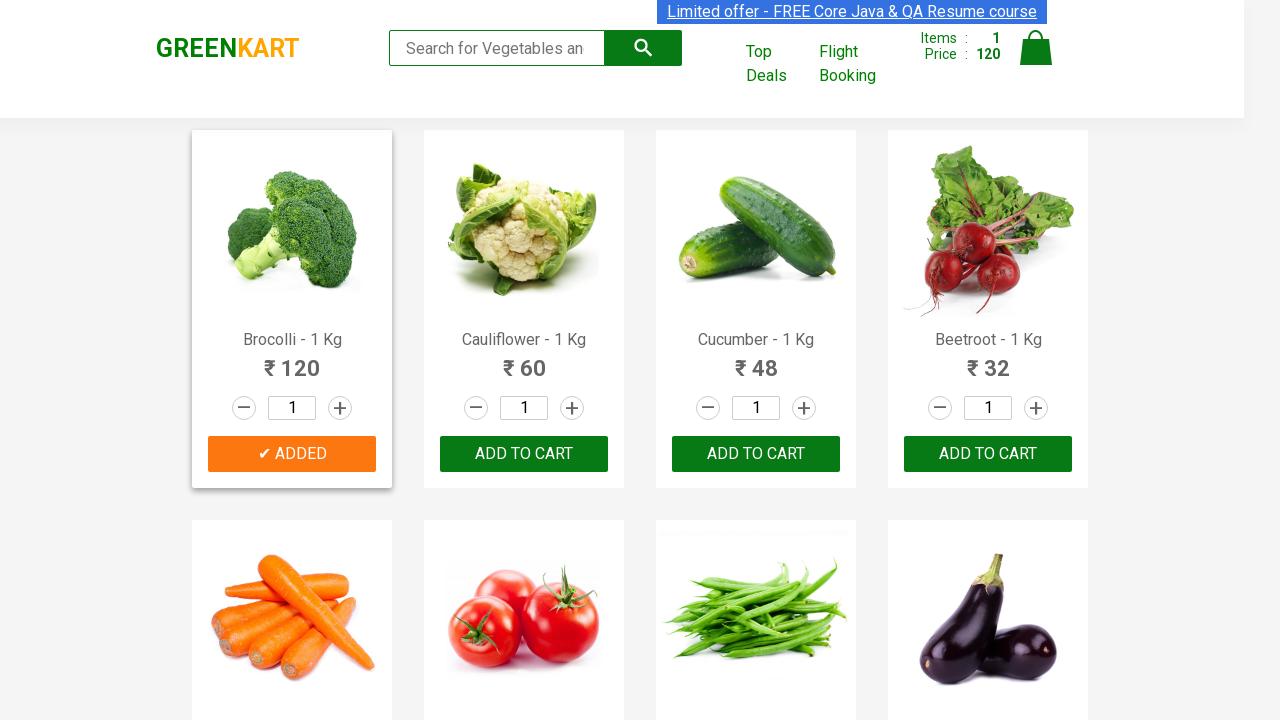

Extracted product name: Cucumber
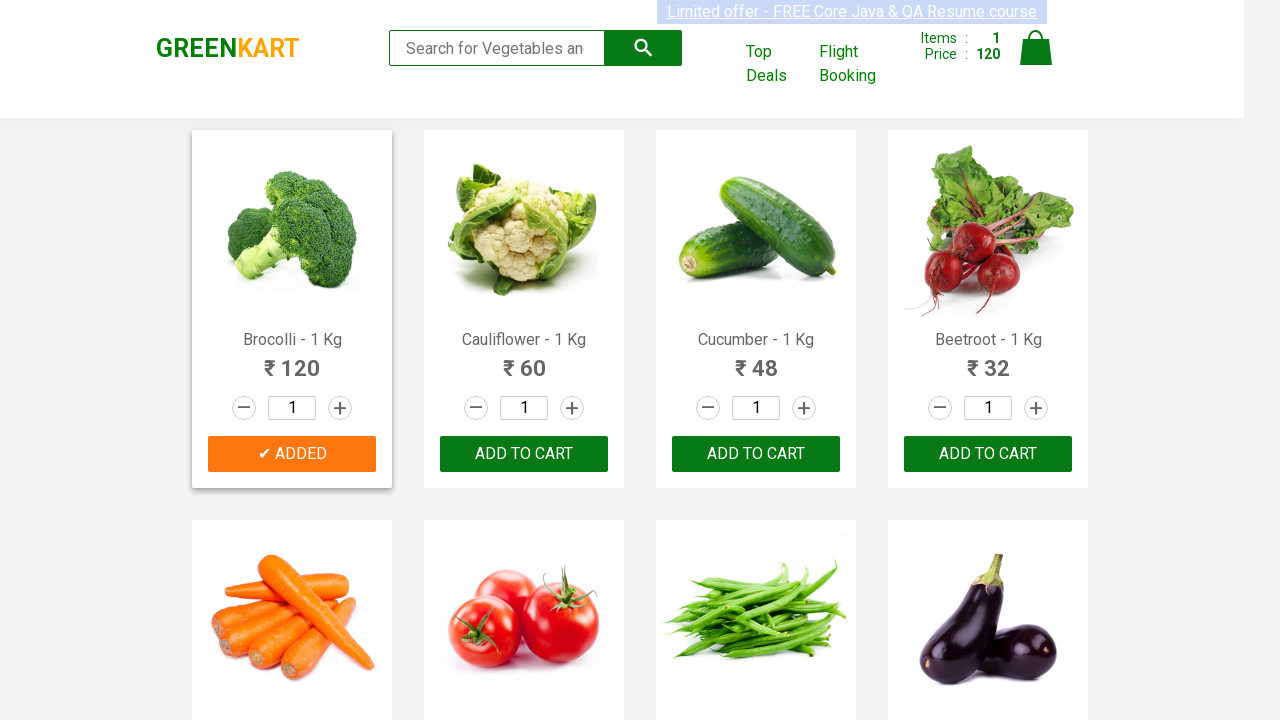

Clicked ADD TO CART button for Cucumber at (988, 454) on xpath=//button[text()='ADD TO CART'] >> nth=2
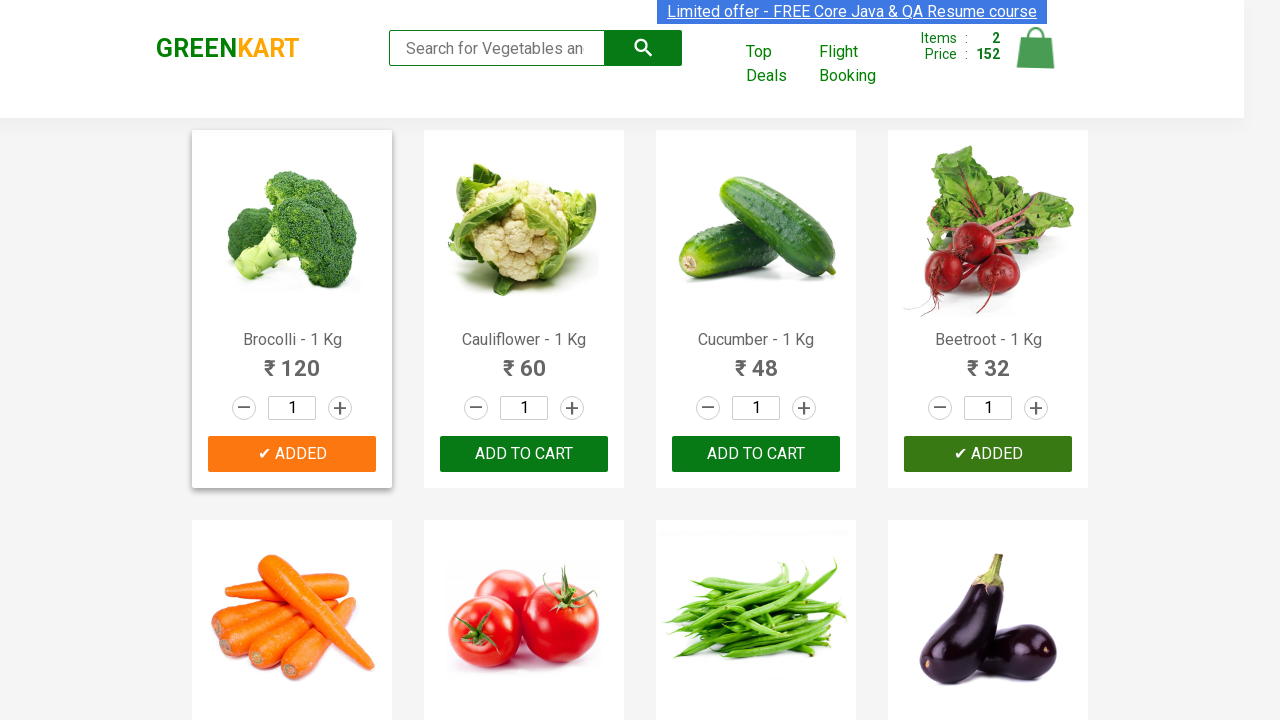

Extracted product name: Beetroot
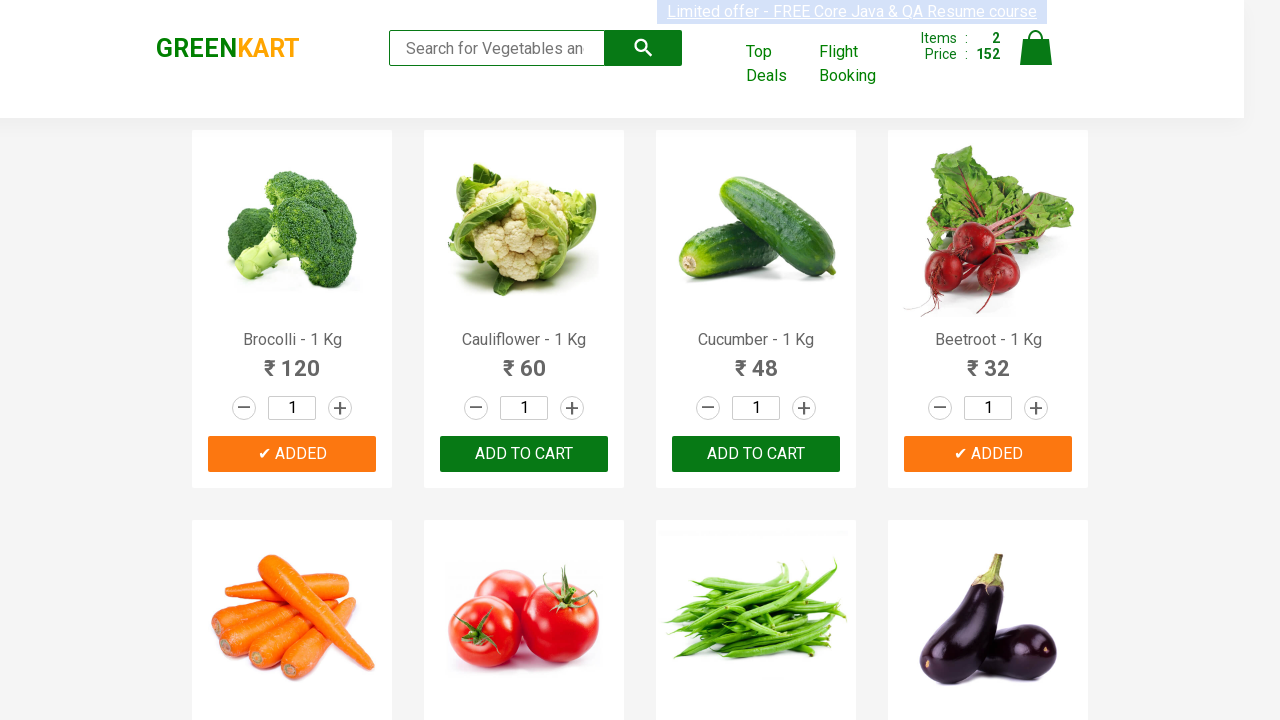

Clicked ADD TO CART button for Beetroot at (524, 360) on xpath=//button[text()='ADD TO CART'] >> nth=3
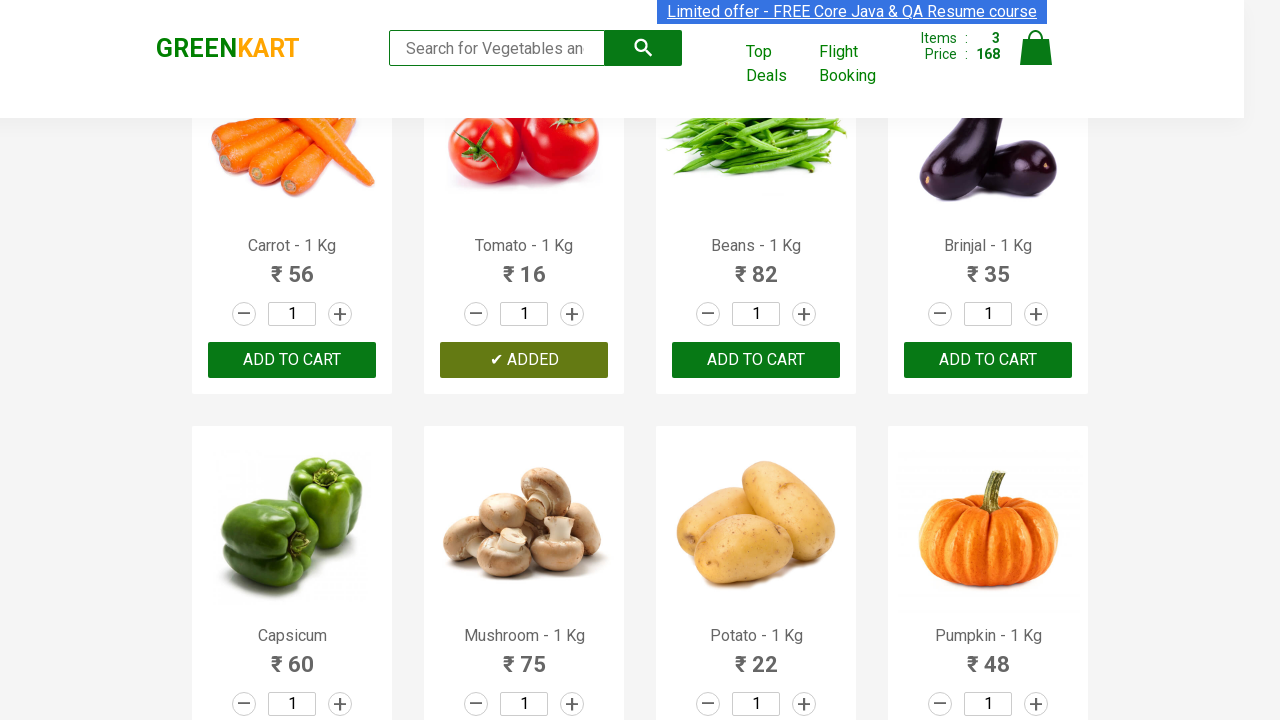

Successfully added all 3 required vegetables to cart
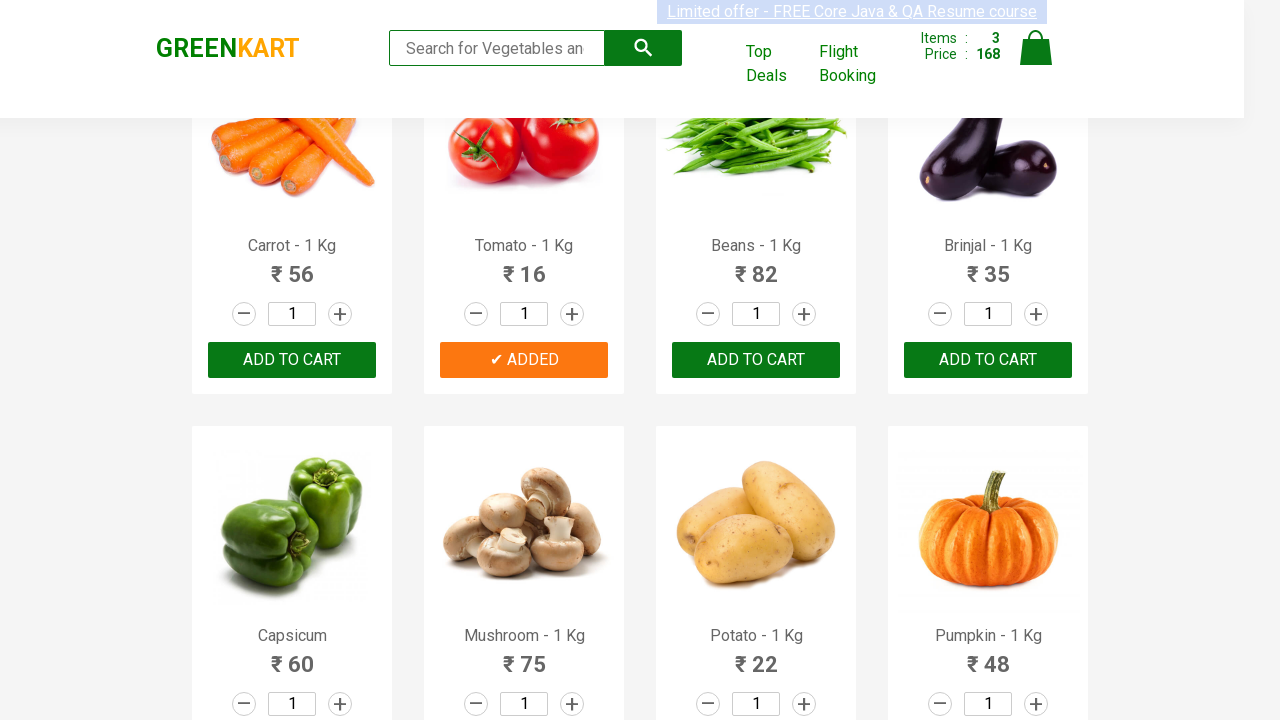

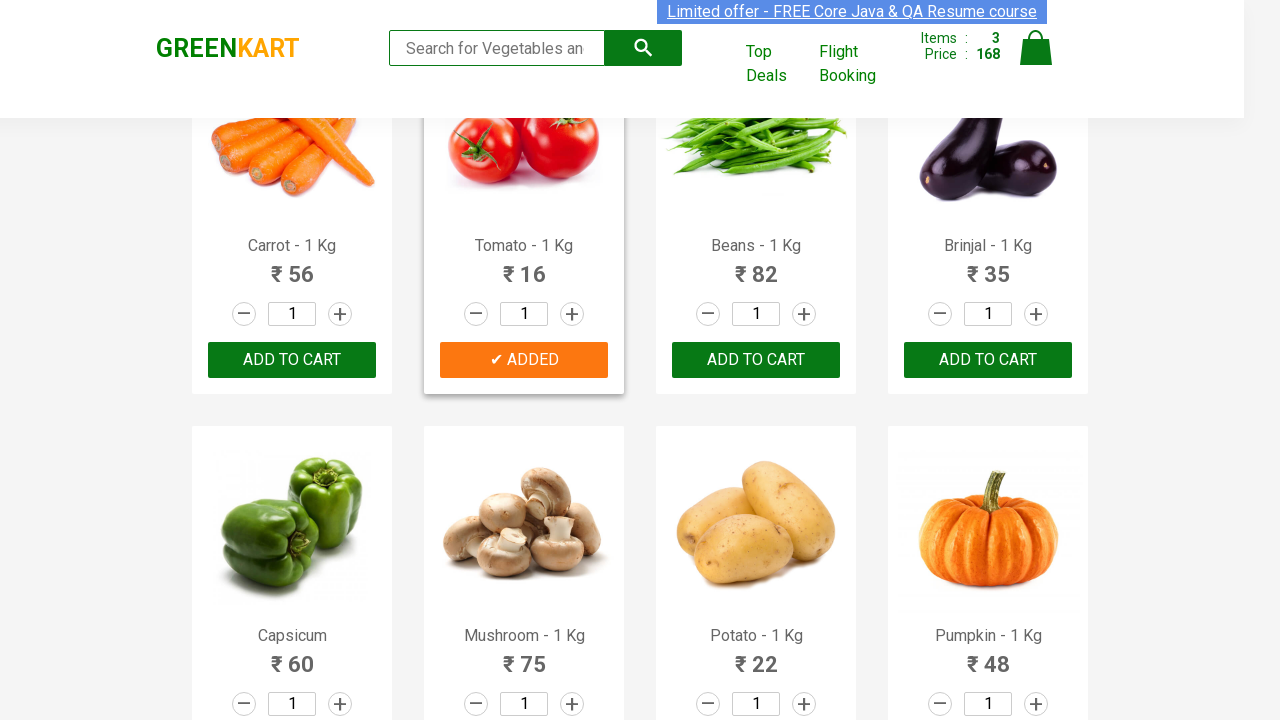